Tests the text box form on demoqa.com by filling in the username and email fields, demonstrating form input functionality

Starting URL: https://demoqa.com/text-box

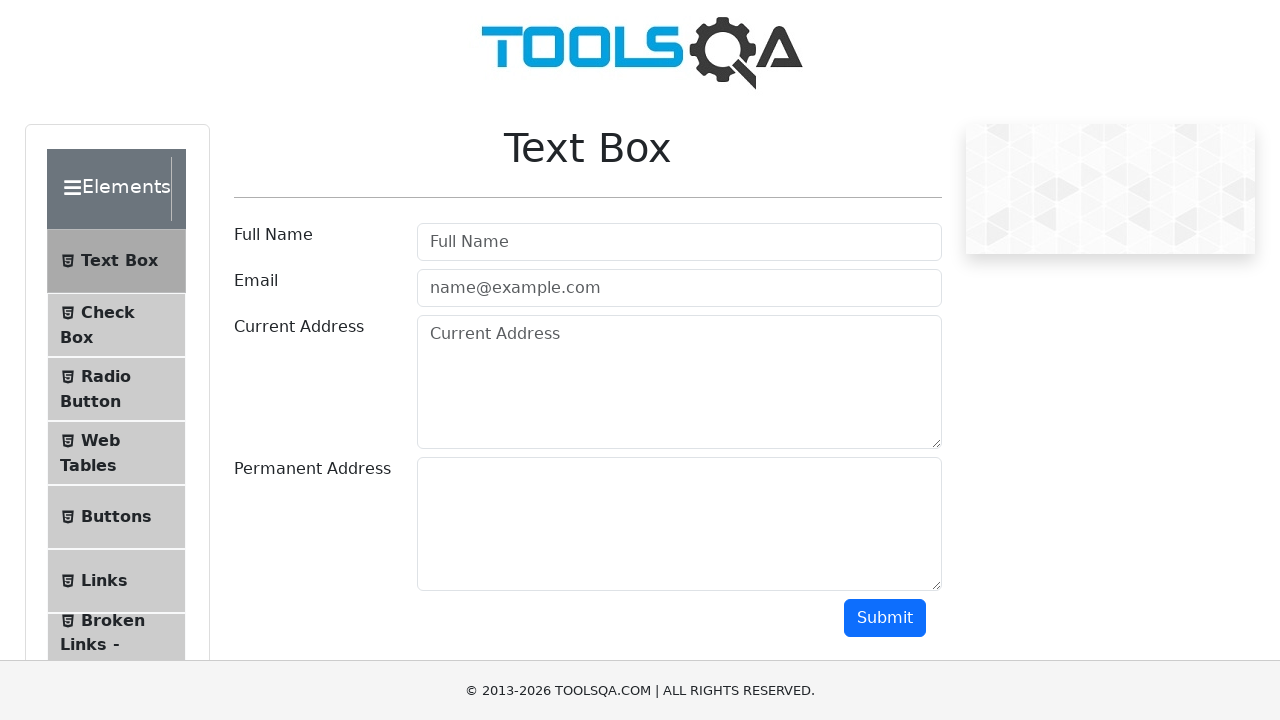

Filled username field with 'SAT' on #userName
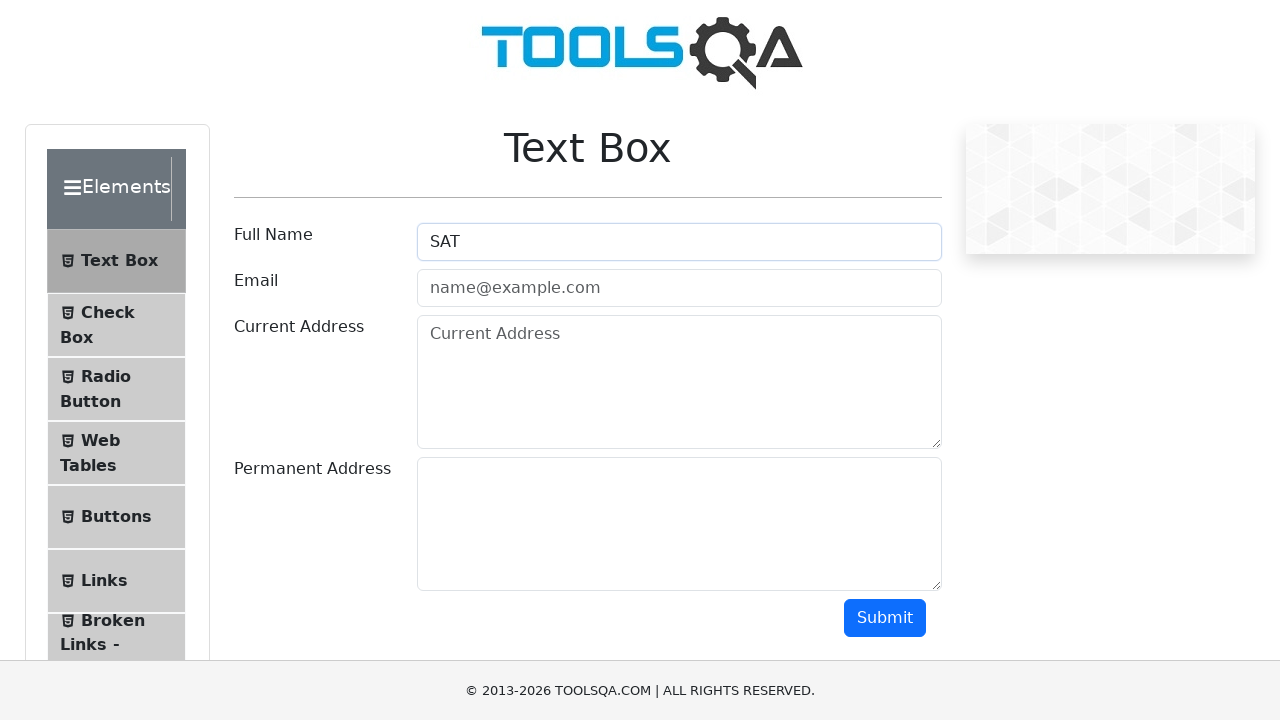

Filled email field with 'user@email.com' on #userEmail
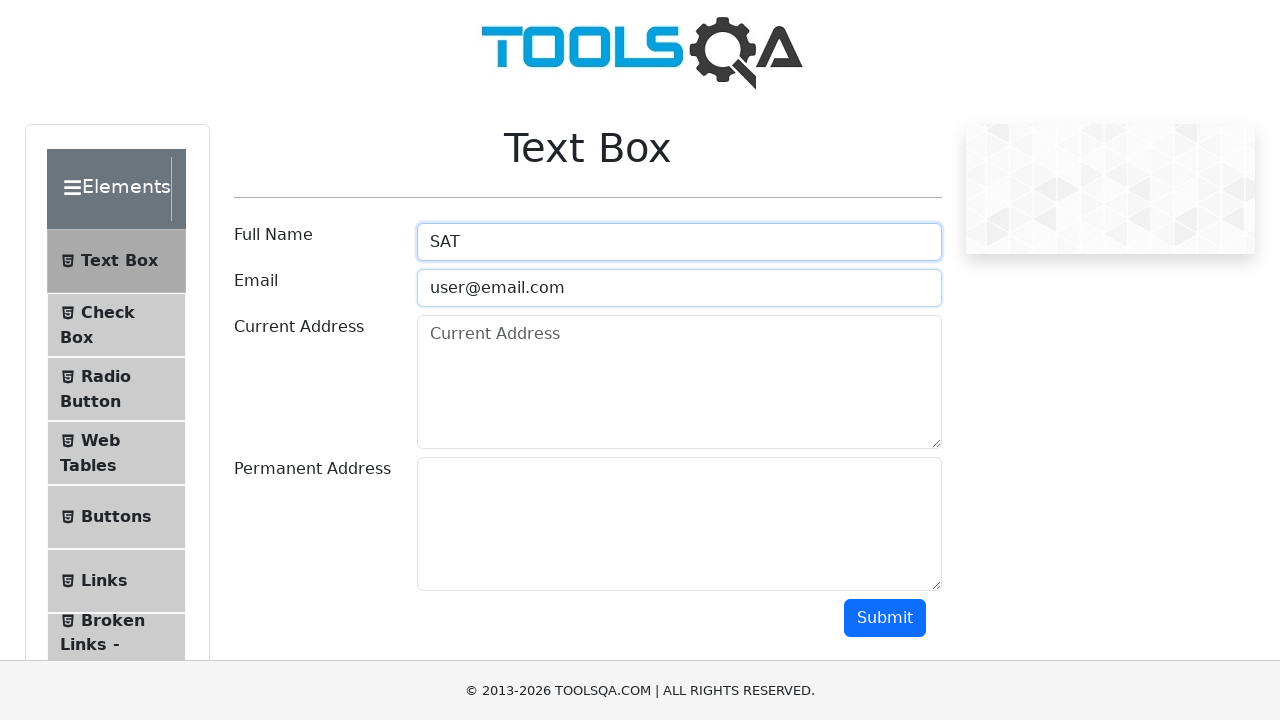

Scrolled email field into view
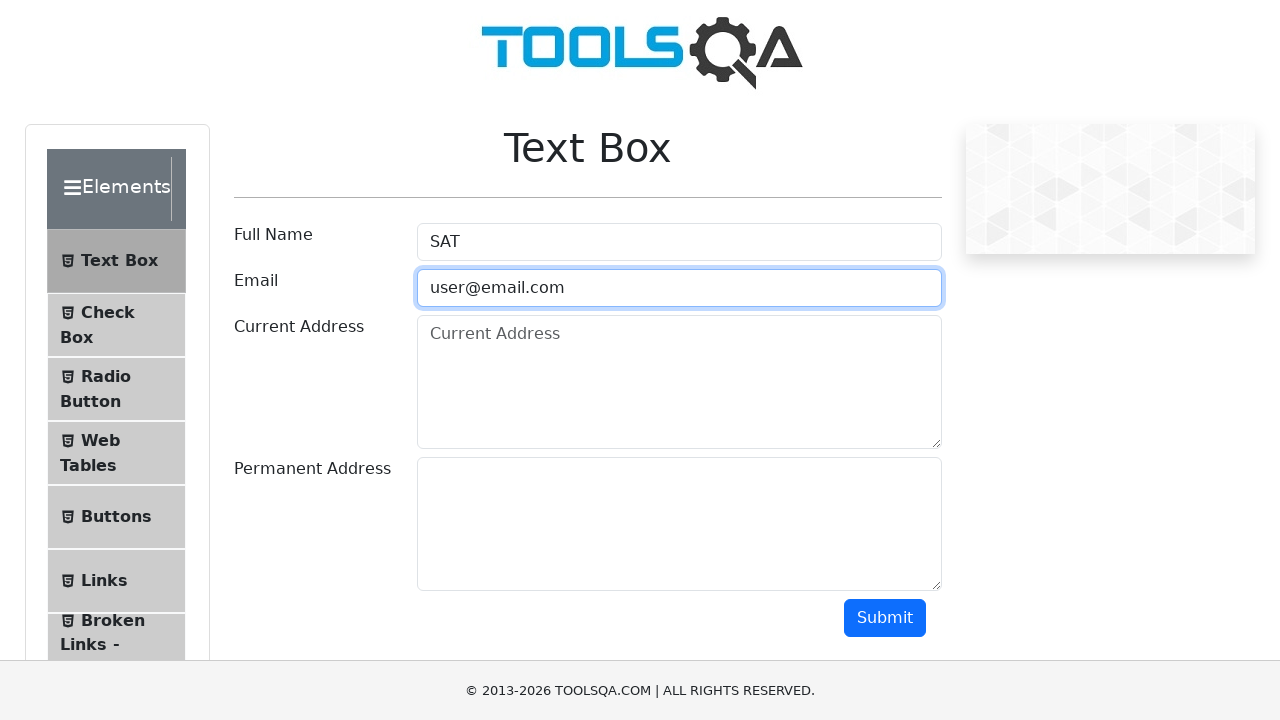

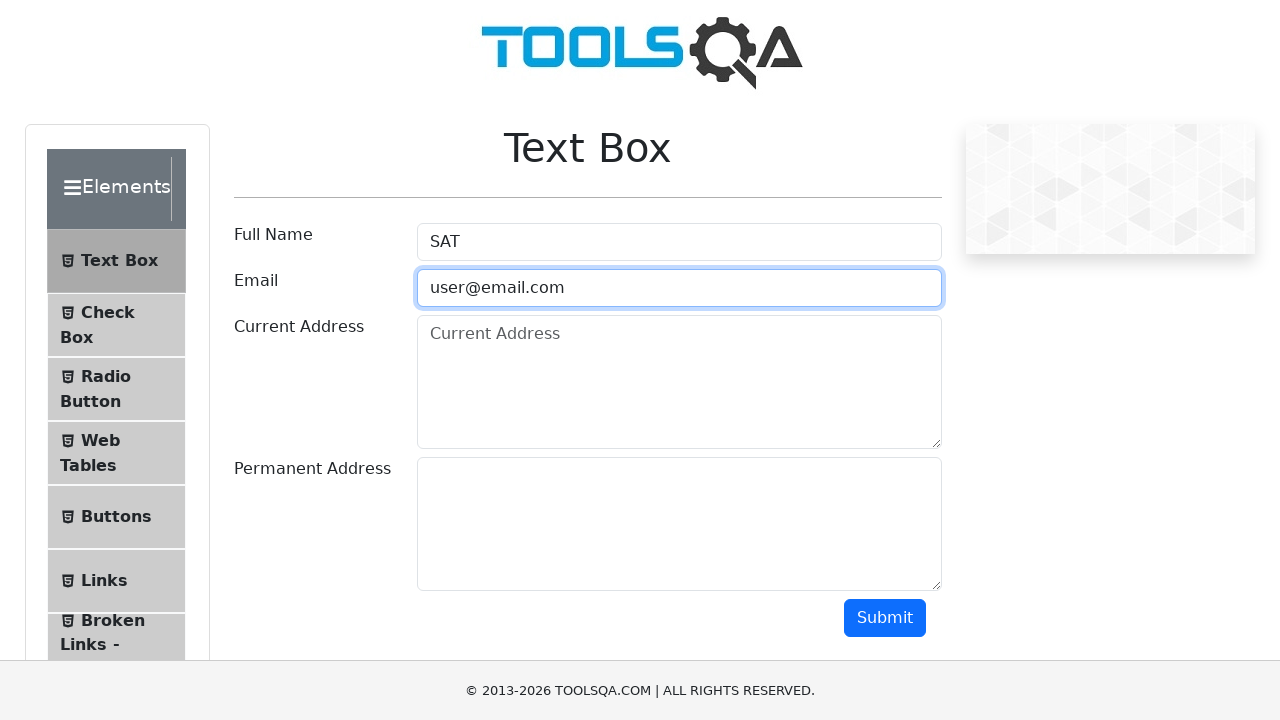